Tests complete purchase flow: login, sort products by price, add lowest priced item to cart, checkout with shipping info, and complete purchase

Starting URL: https://www.saucedemo.com/

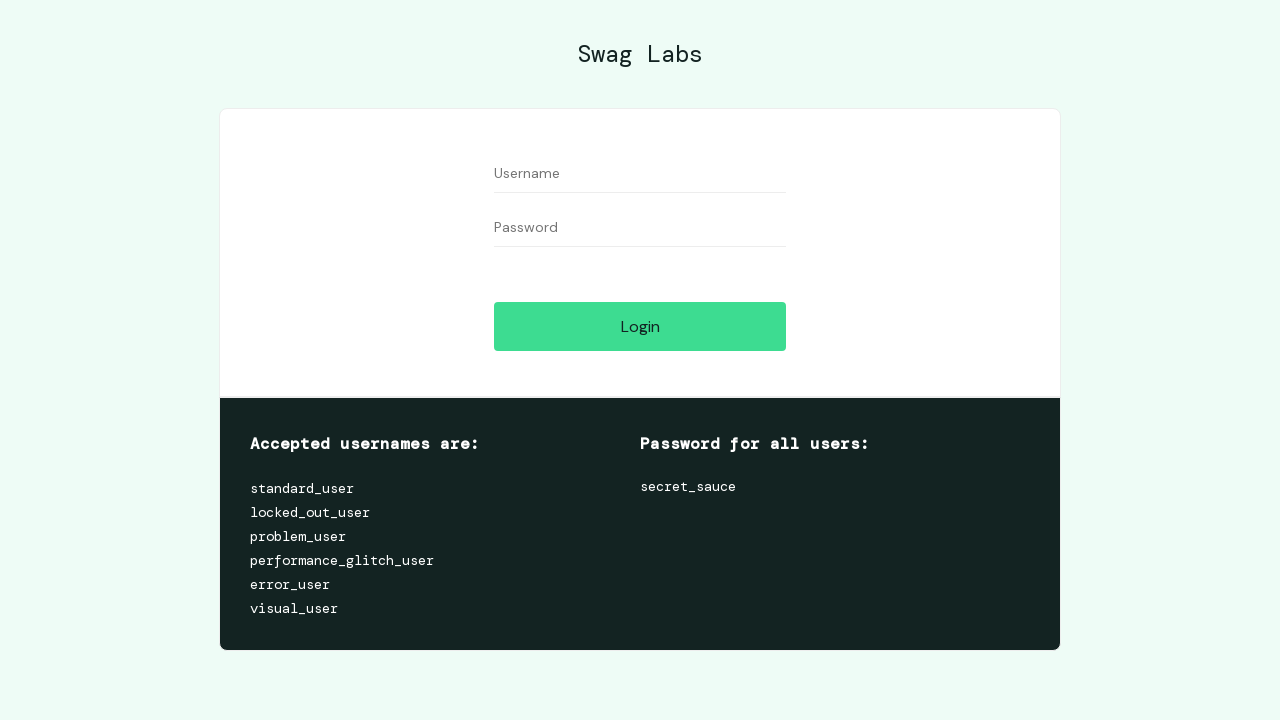

Filled username field with 'standard_user' on #user-name
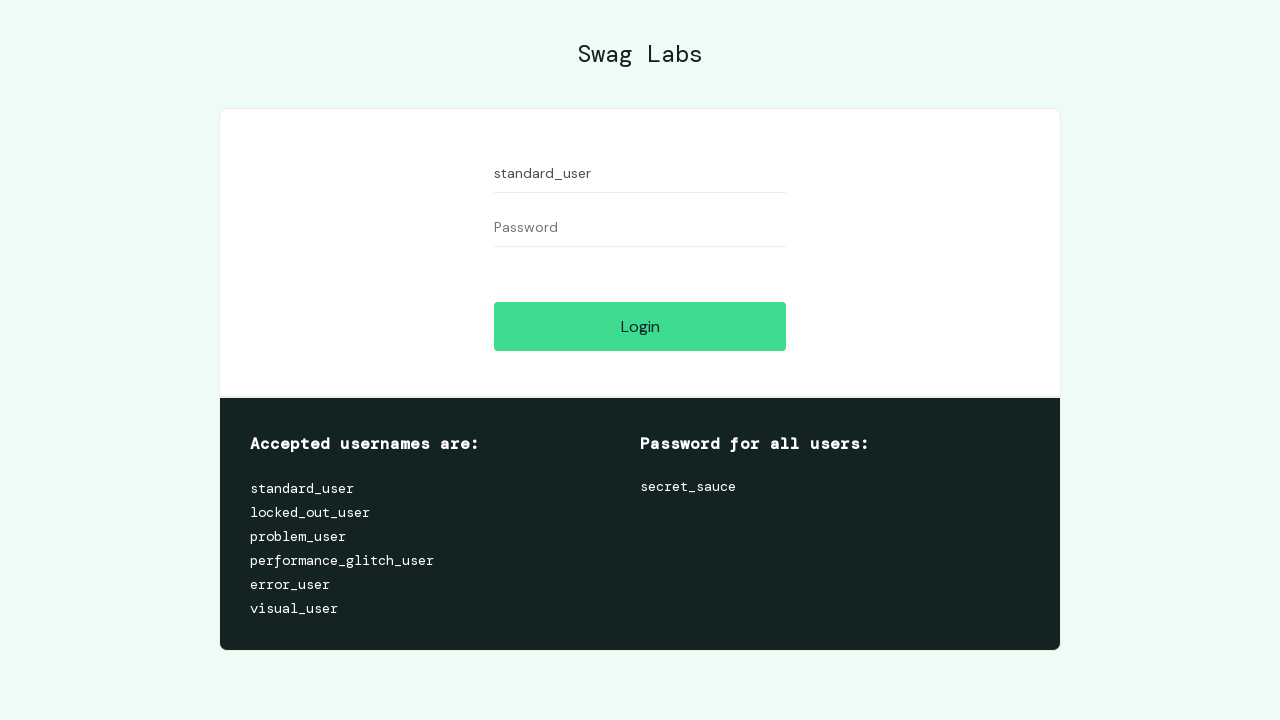

Filled password field with 'secret_sauce' on #password
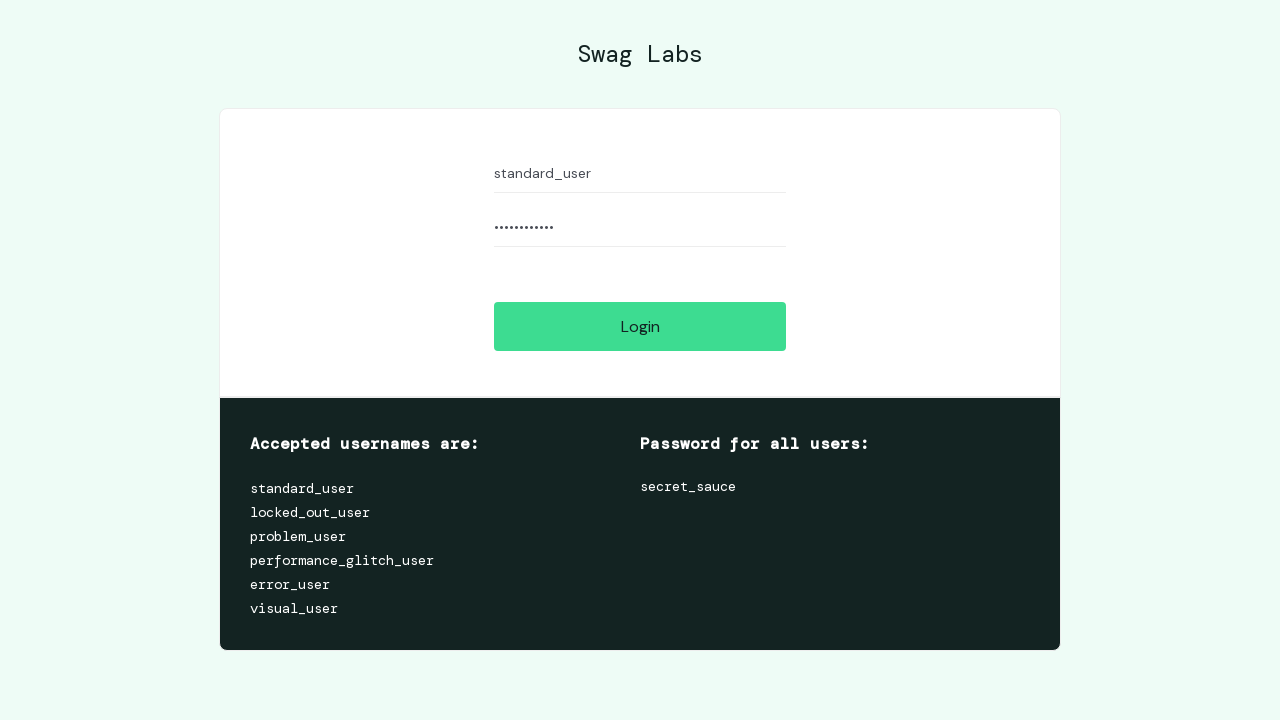

Clicked login button to authenticate at (640, 326) on #login-button
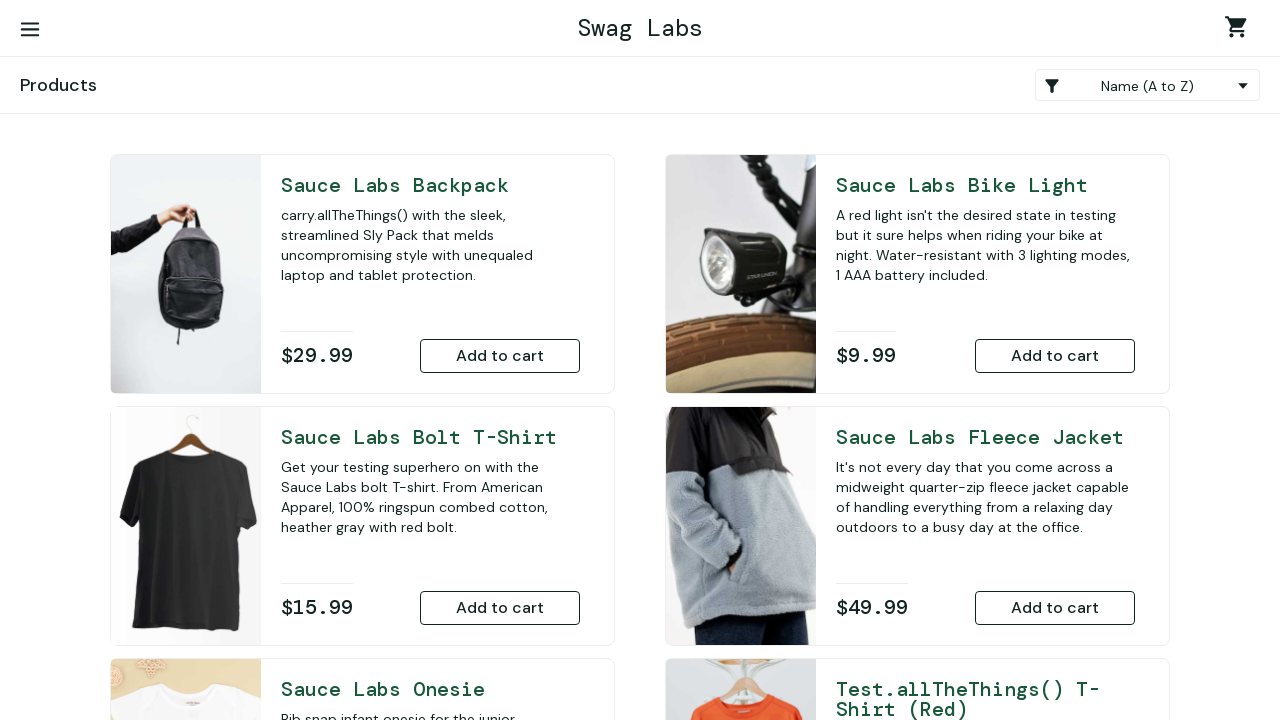

Inventory page loaded successfully
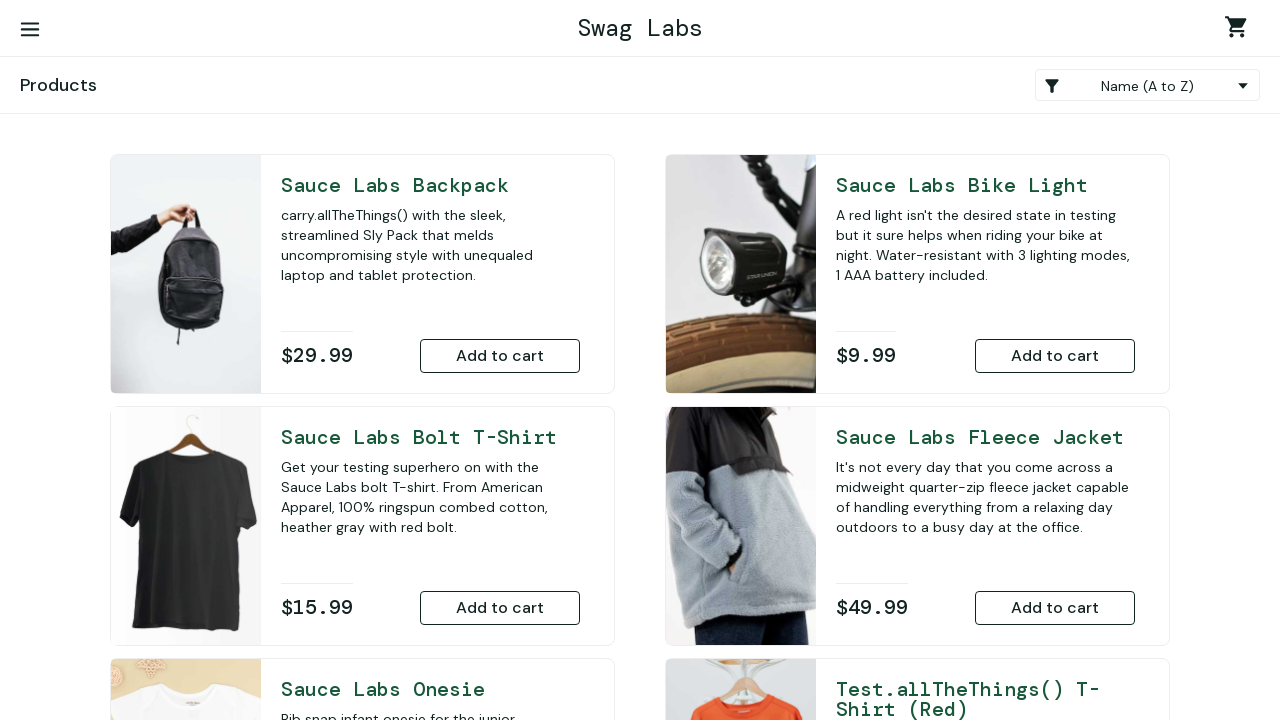

Sorted products by price (low to high) on .product_sort_container
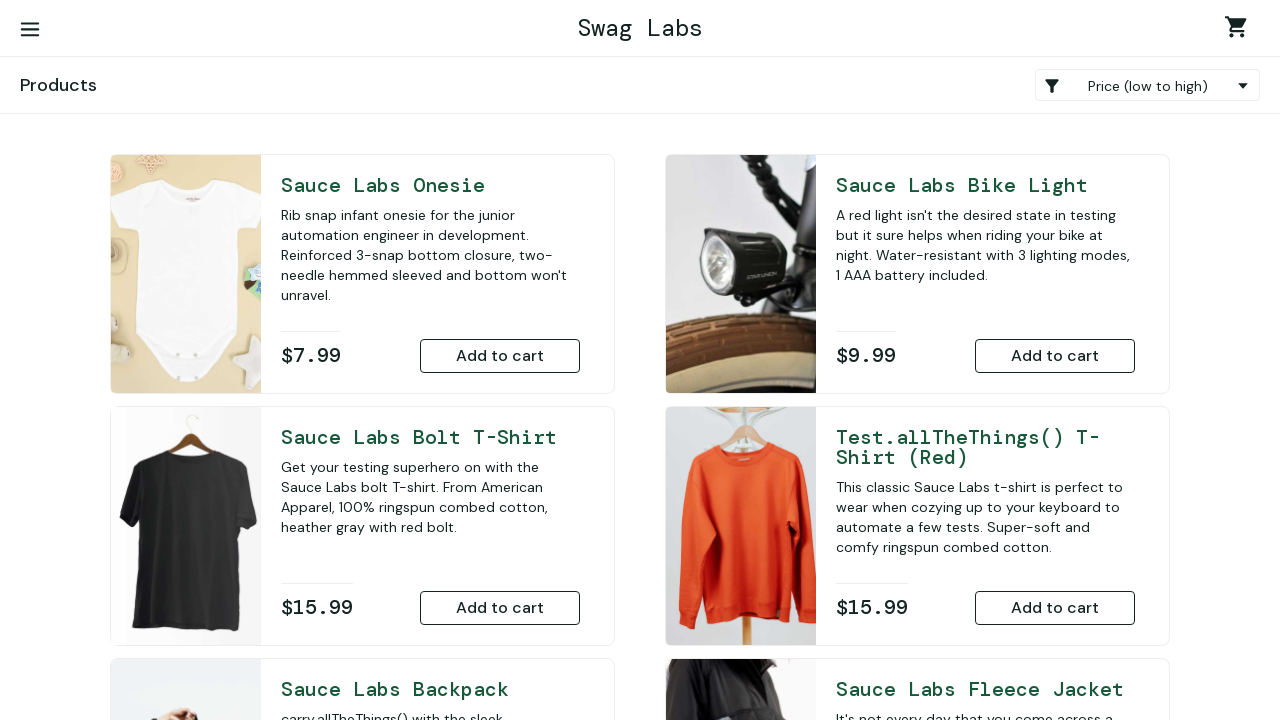

Added lowest priced product to cart at (500, 356) on .inventory_item:first-child .btn_primary
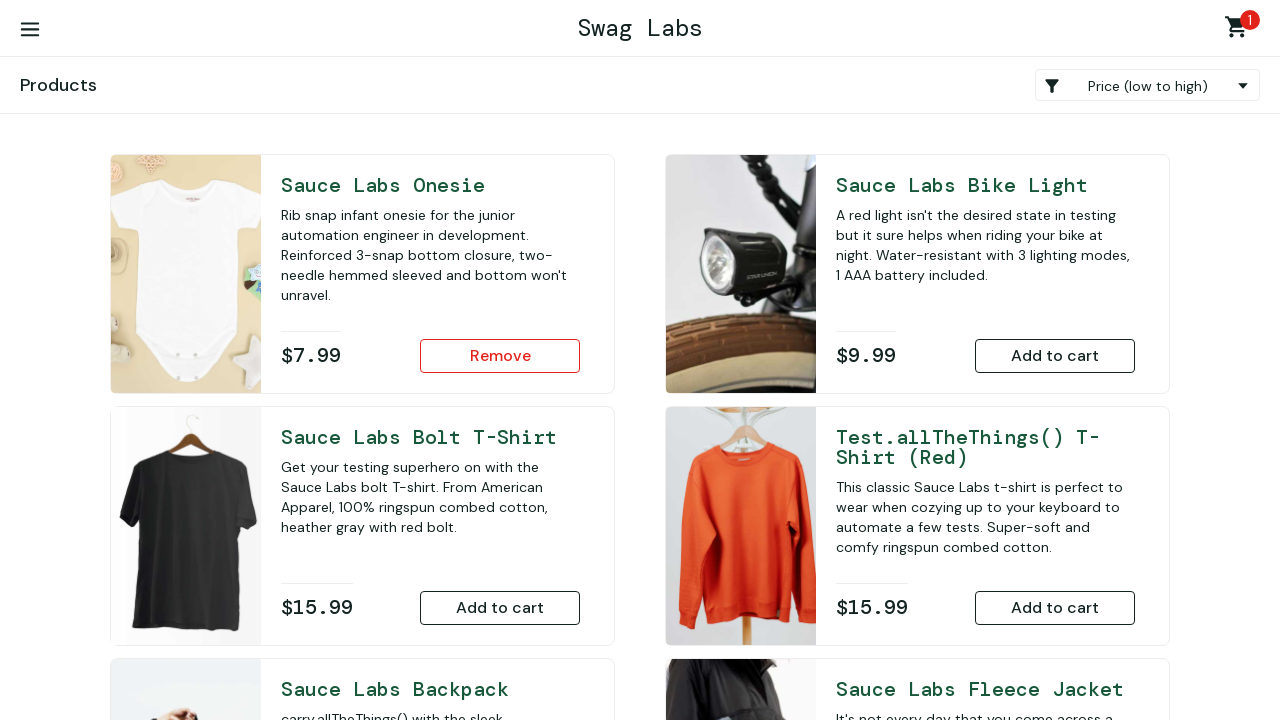

Clicked shopping cart link at (1240, 30) on .shopping_cart_link
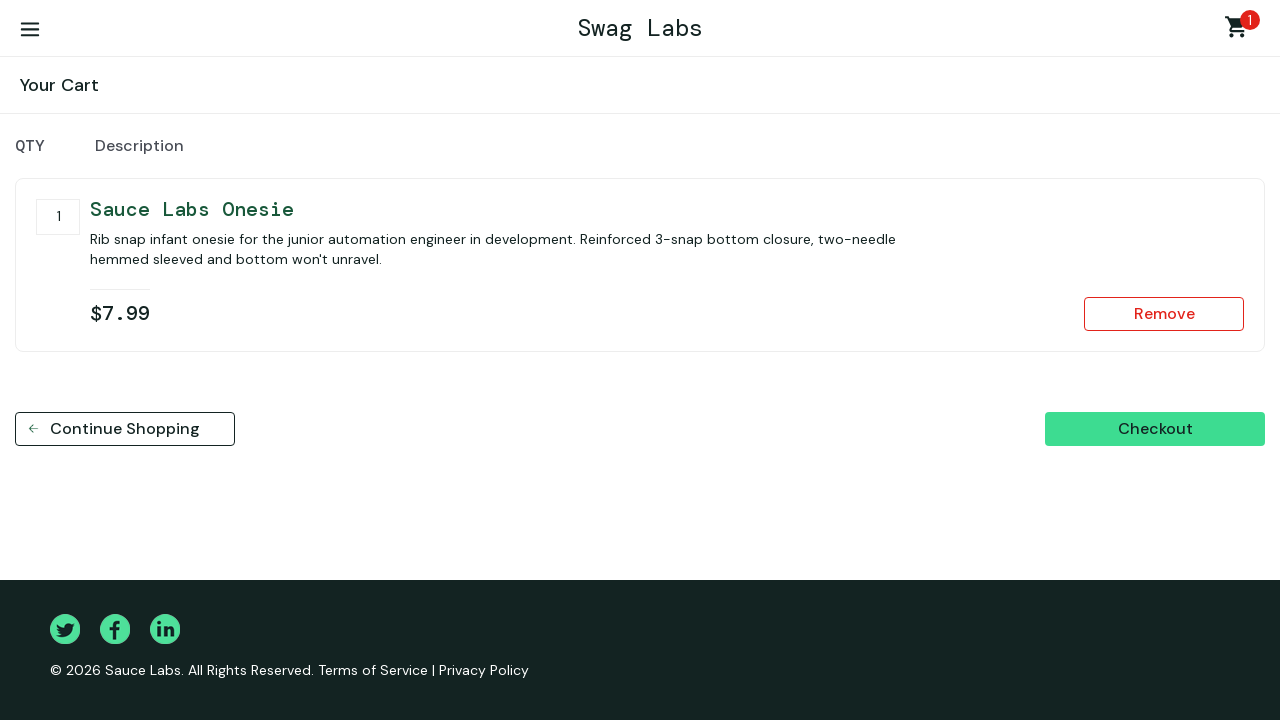

Clicked checkout button at (1155, 429) on #checkout
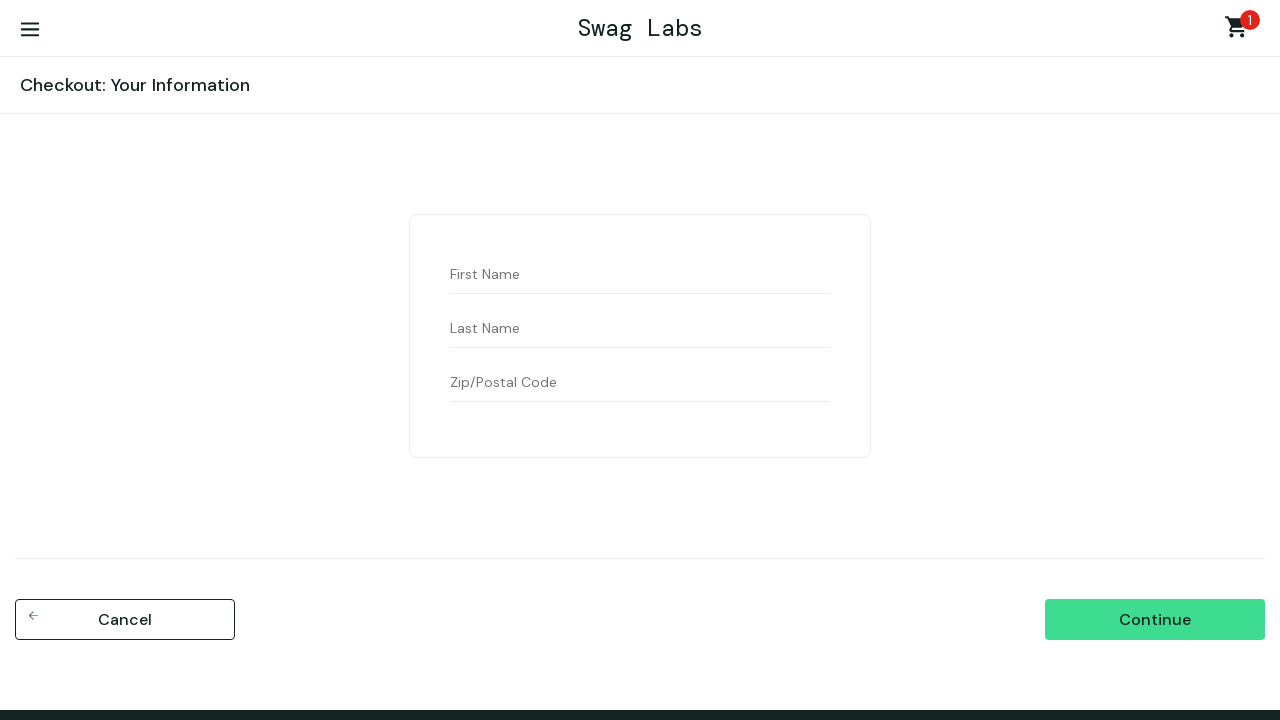

Filled first name field with 'John' on #first-name
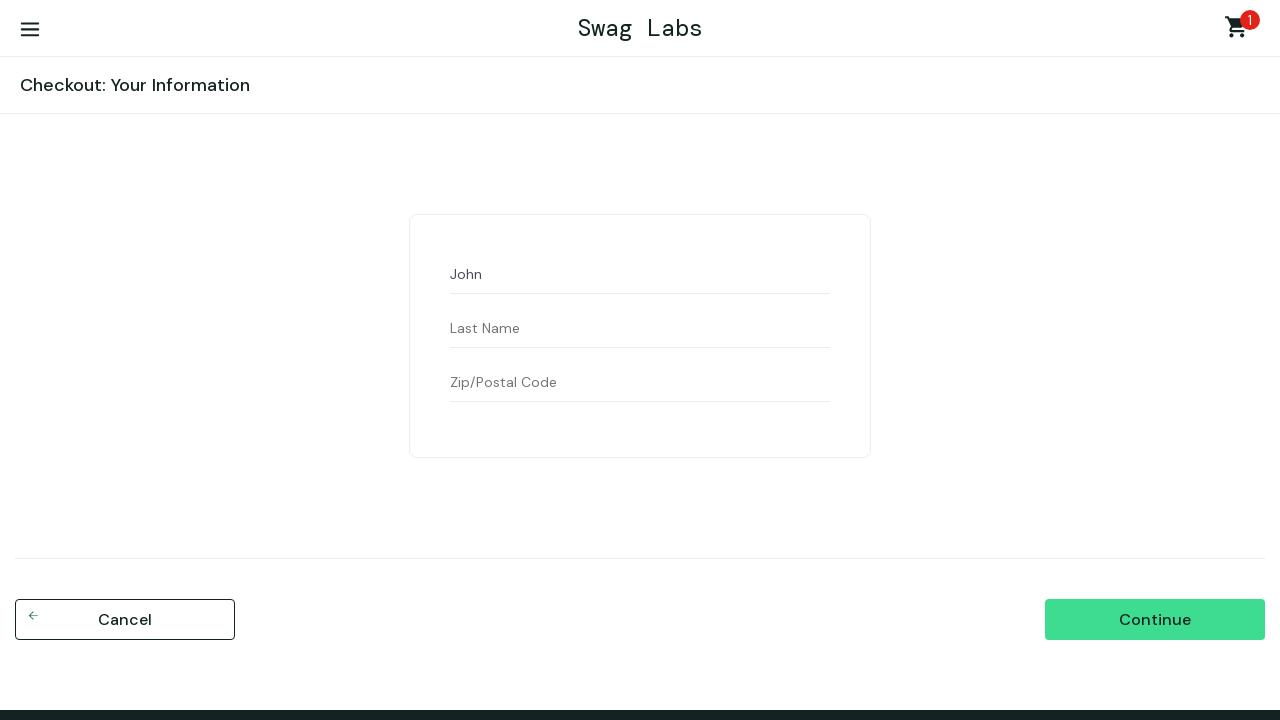

Filled last name field with 'Doe' on #last-name
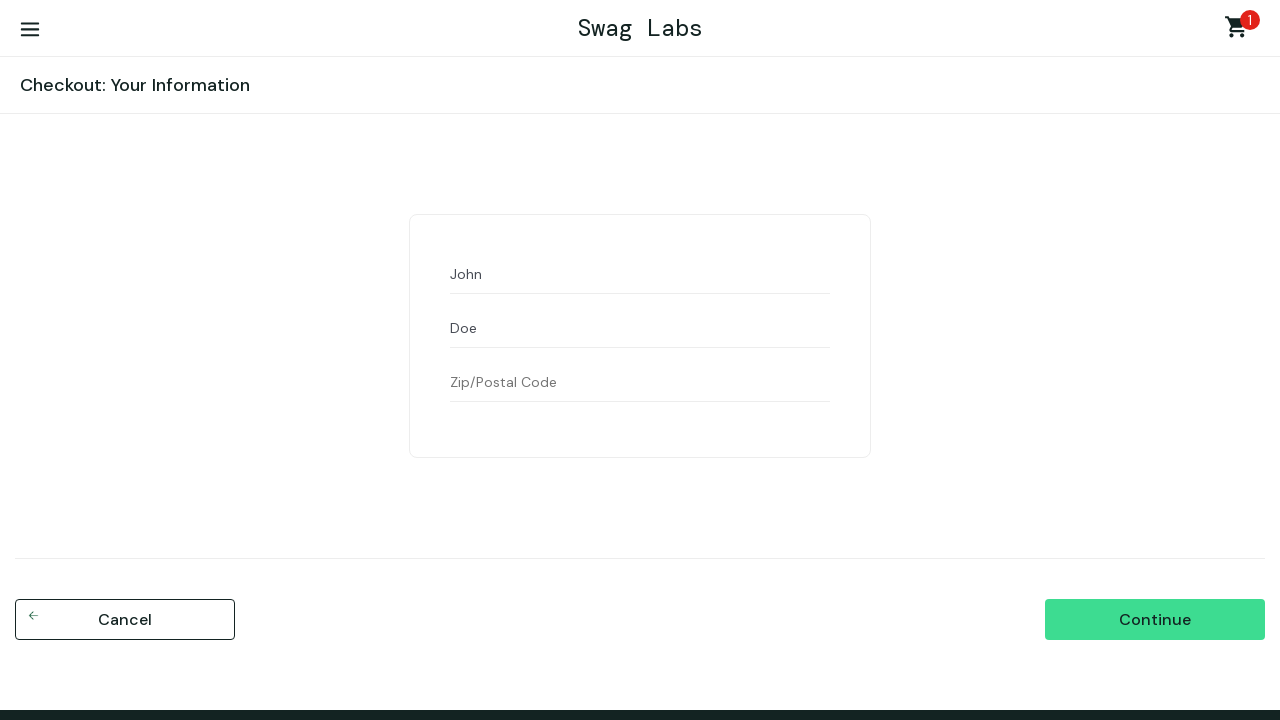

Filled postal code field with '12345' on #postal-code
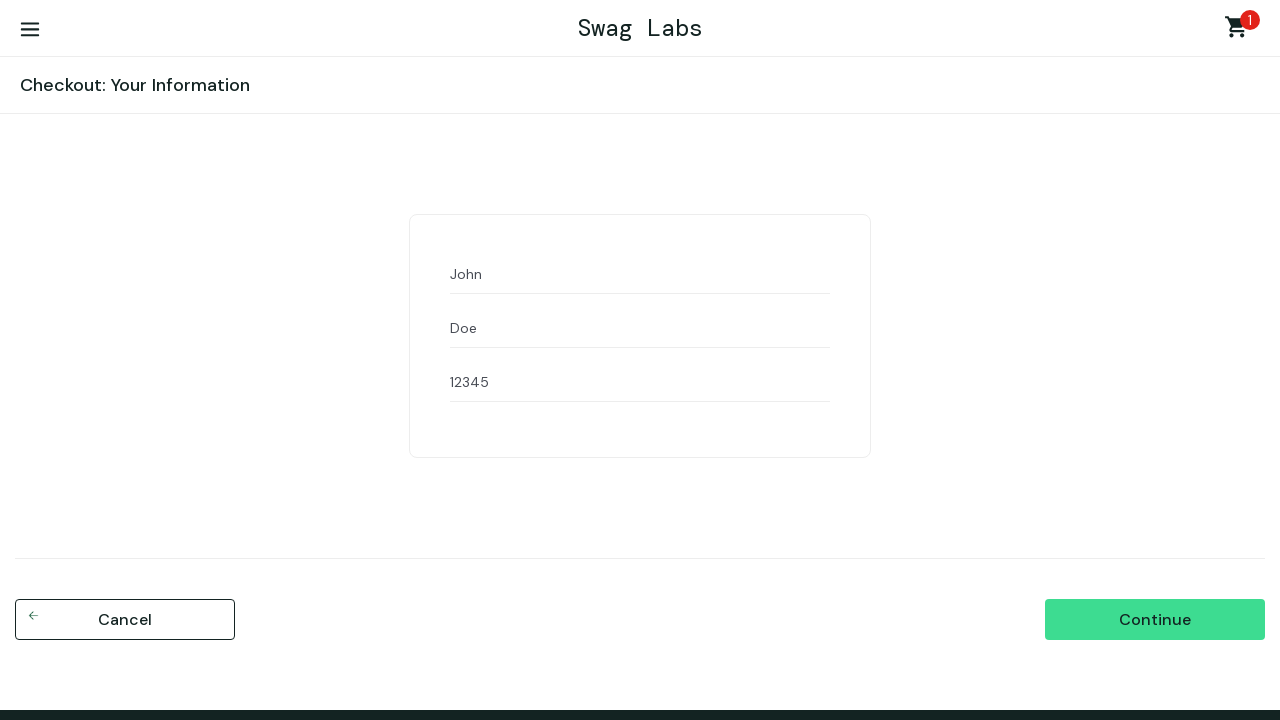

Clicked continue button to proceed to checkout overview at (1155, 620) on #continue
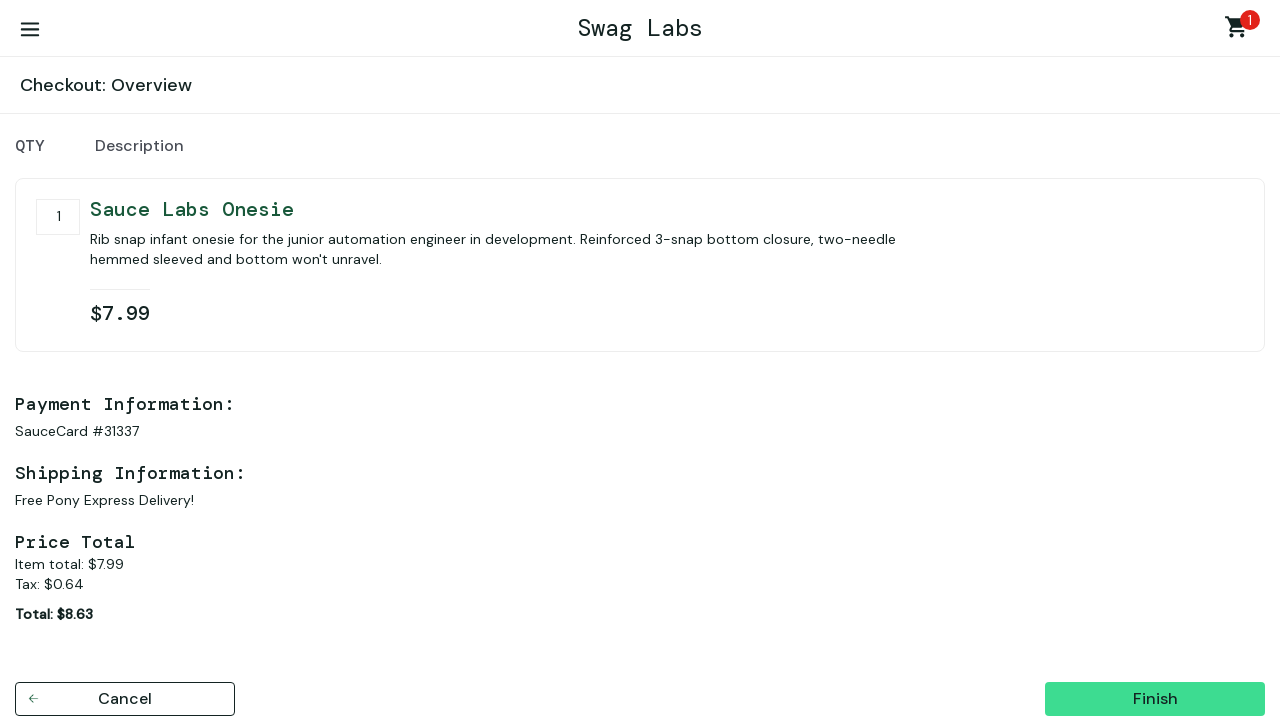

Checkout overview page loaded with order total displayed
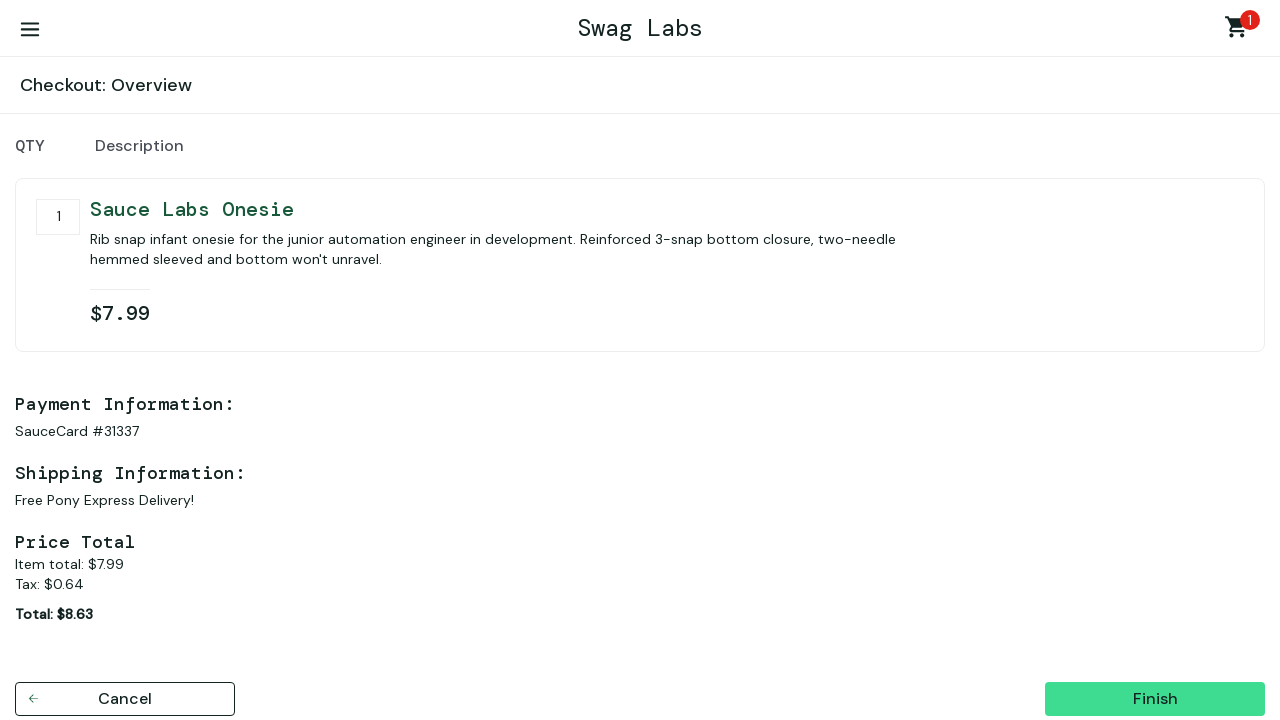

Clicked finish button to complete purchase at (1155, 699) on #finish
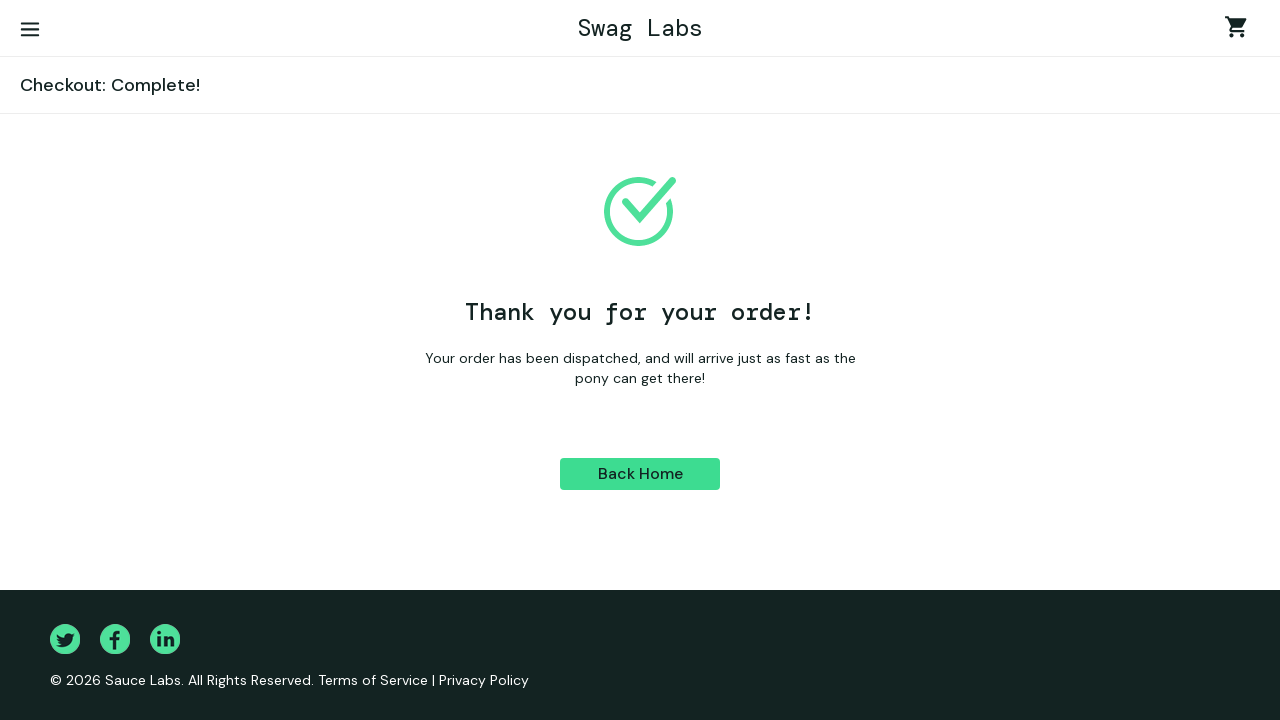

Thank you message appeared, purchase completed successfully
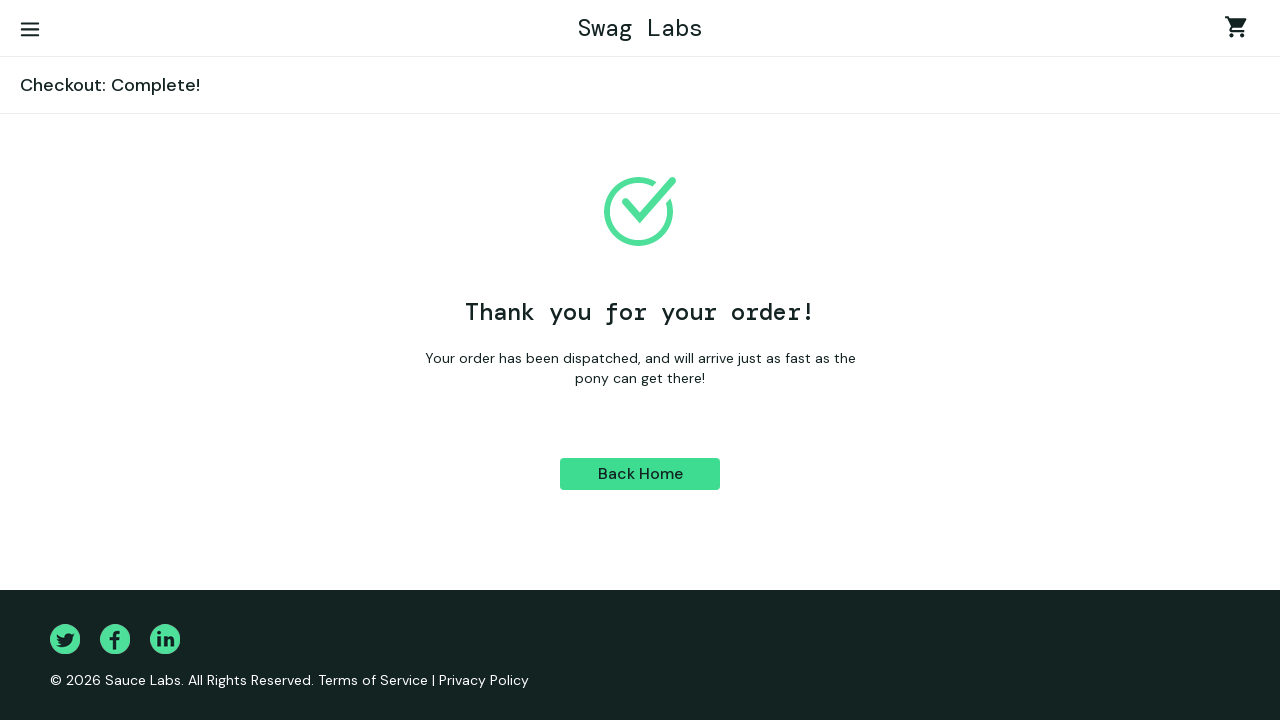

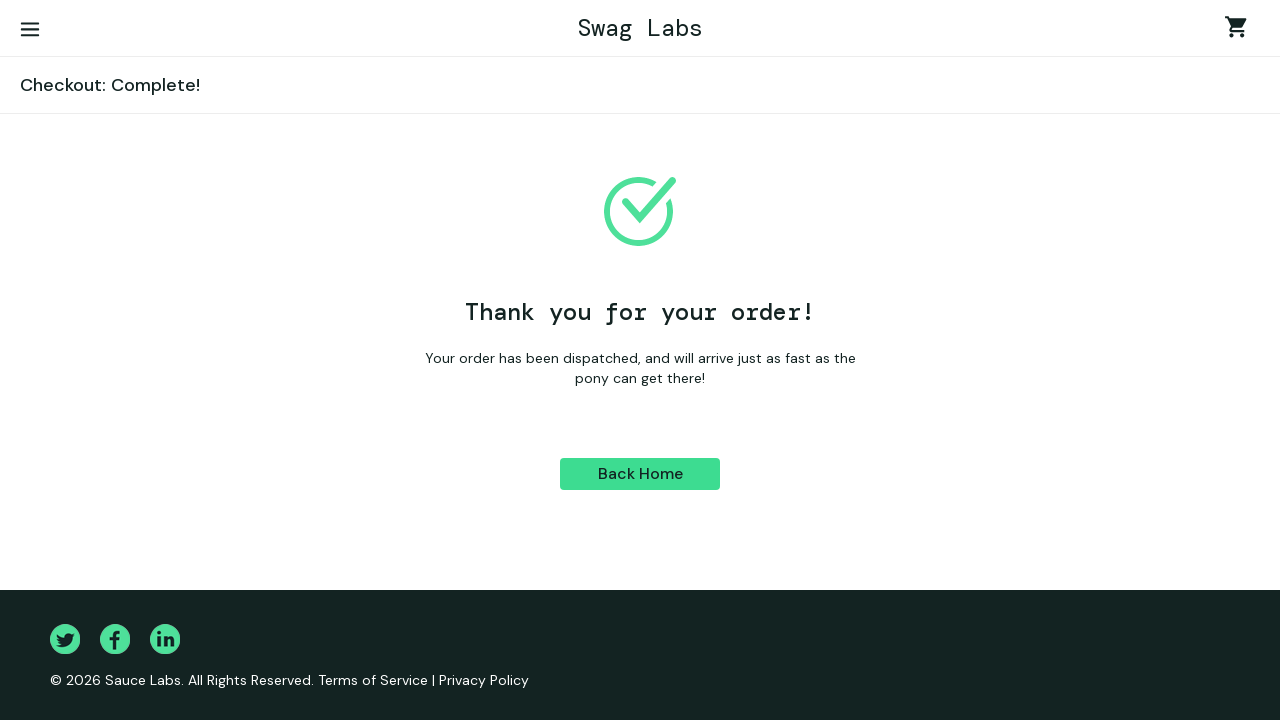